Tests various form controls including alert handling, radio buttons, checkboxes, and dropdown selection on an automation practice page

Starting URL: https://rahulshettyacademy.com/AutomationPractice/

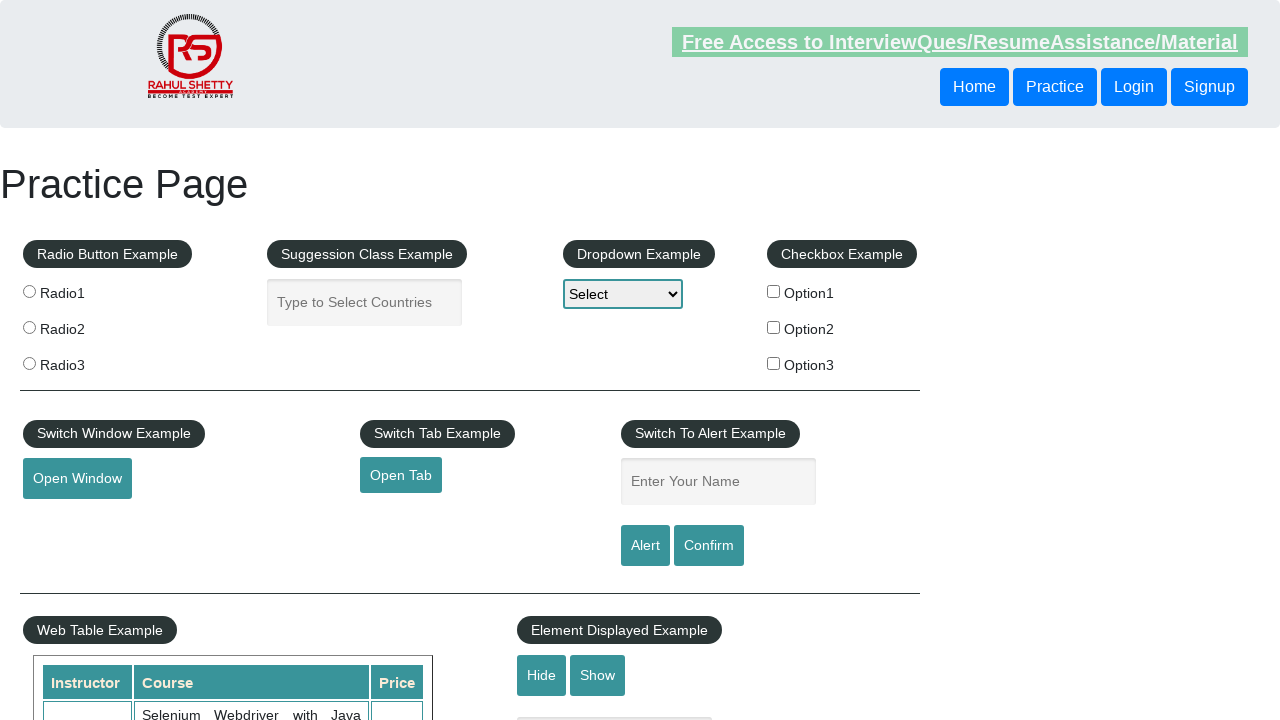

Clicked confirm button to trigger alert at (709, 546) on #confirmbtn
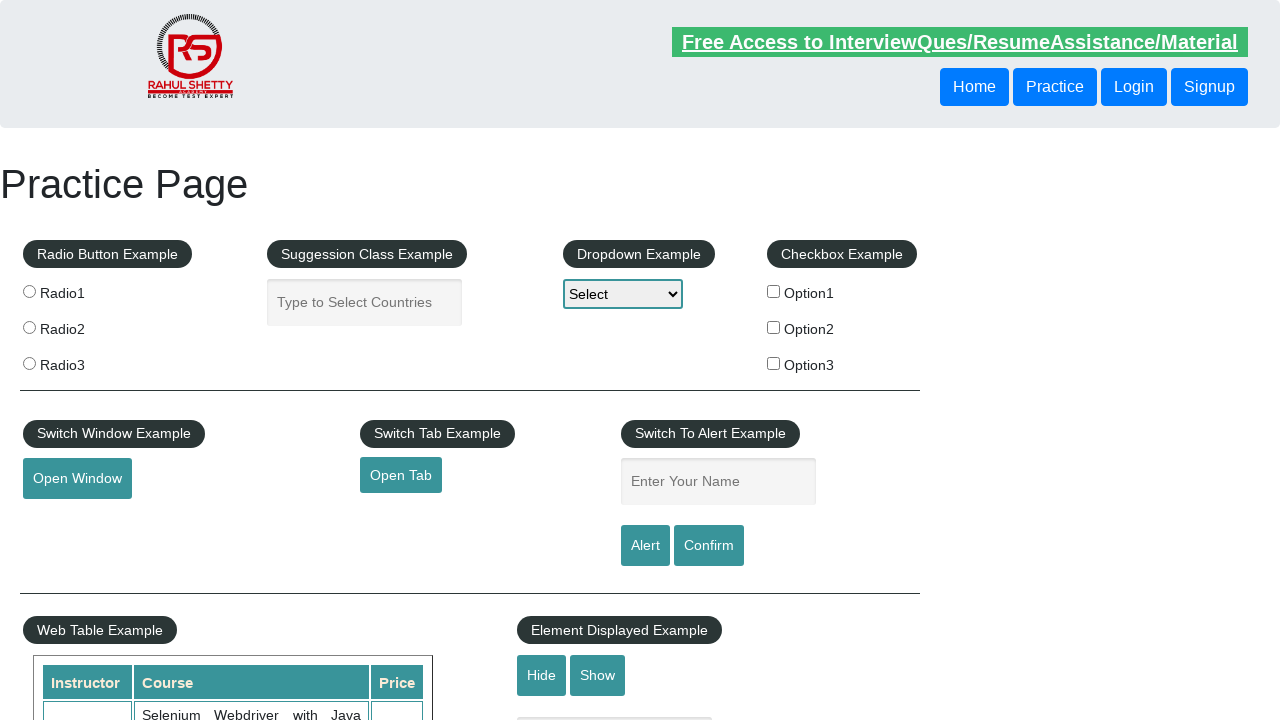

Set up dialog handler to dismiss alert
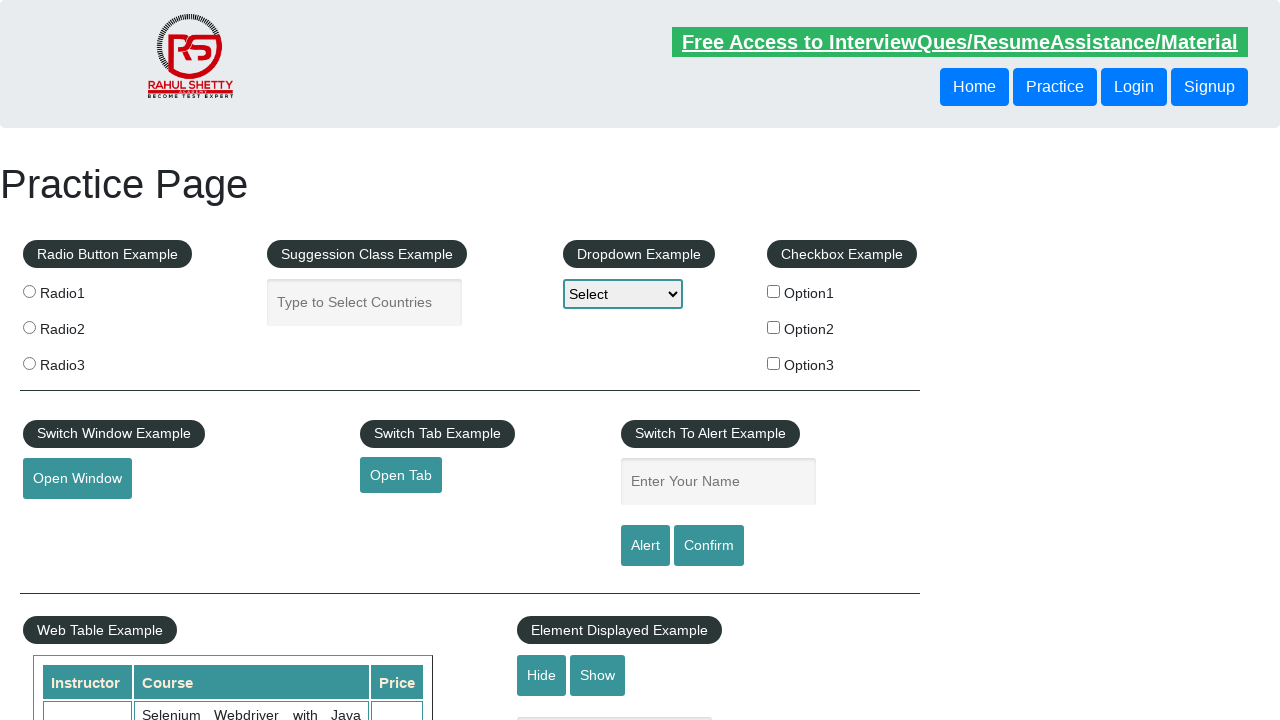

Located radio button with value 'radio1'
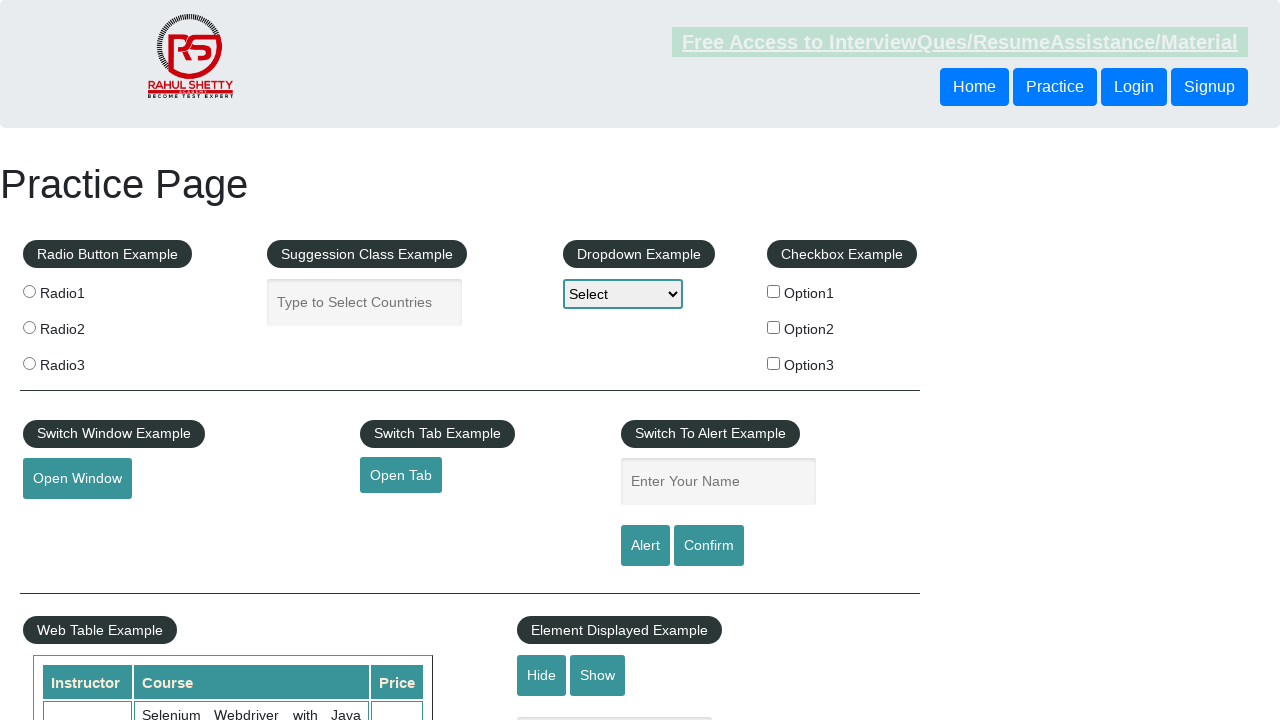

Selected radio button 'radio1' at (29, 291) on xpath=//input[@value='radio1']
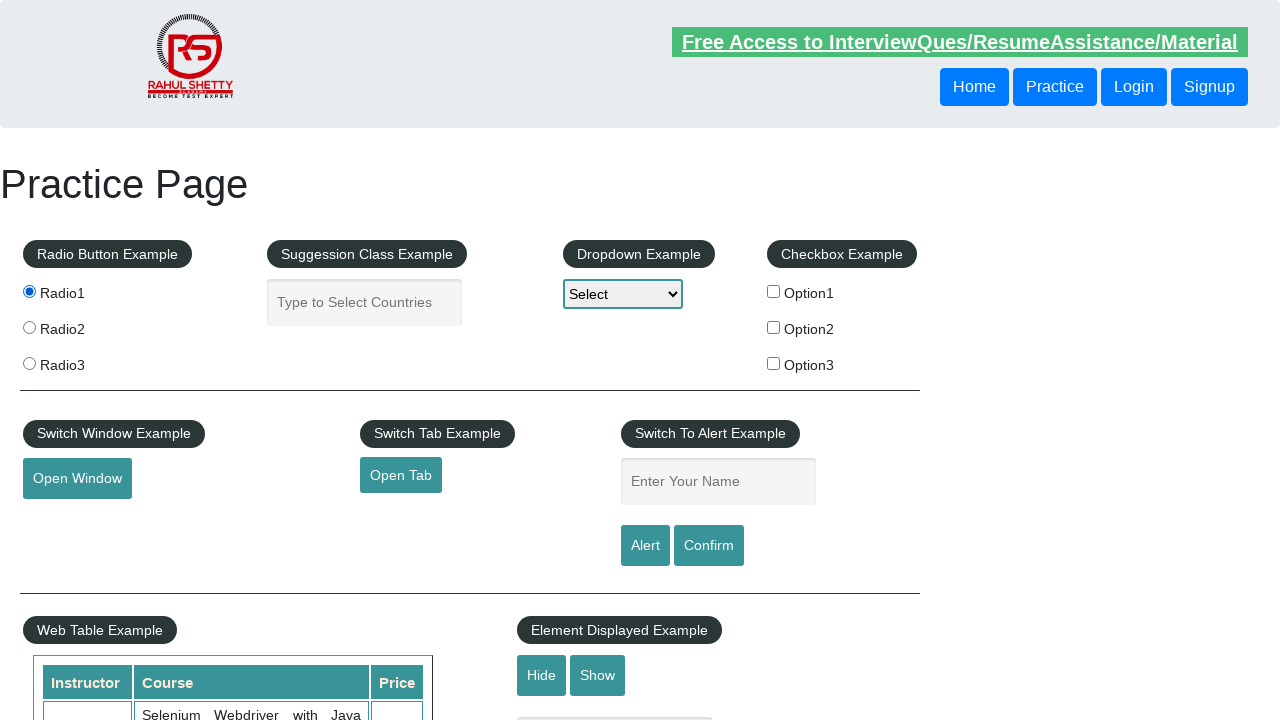

Located checkbox with ID 'checkBoxOption3'
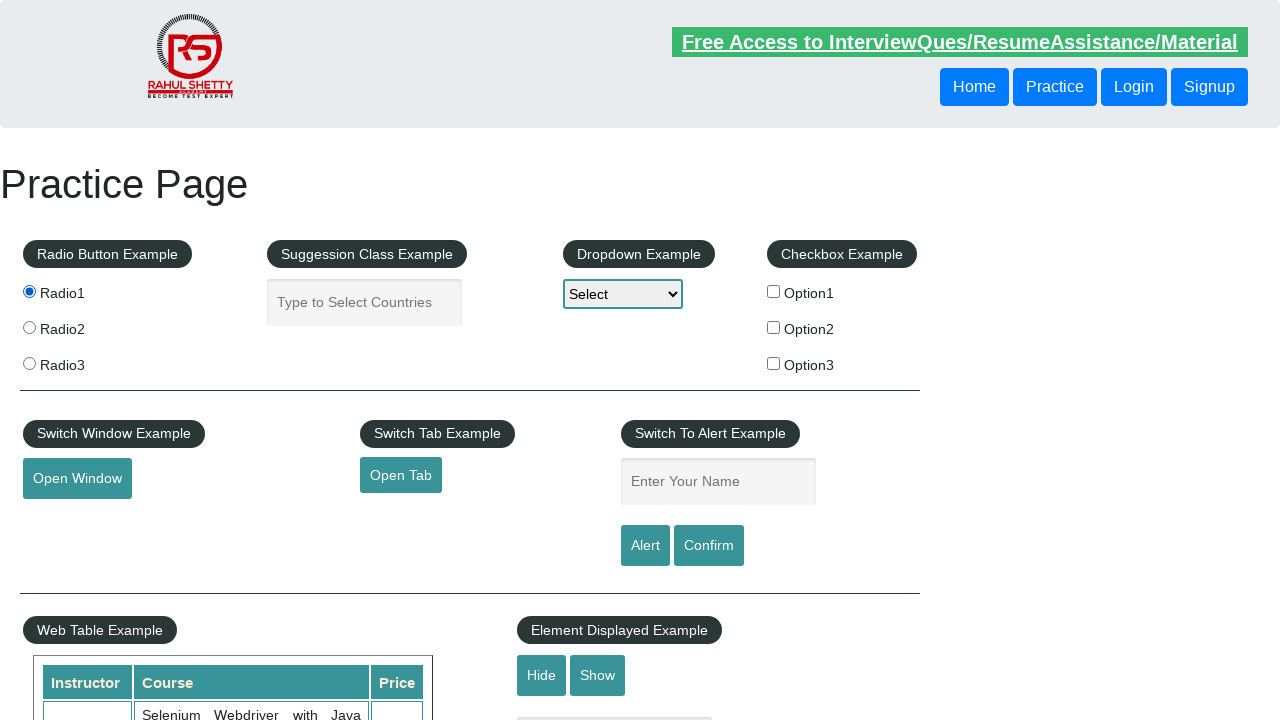

Selected checkbox 'checkBoxOption3' at (774, 363) on #checkBoxOption3
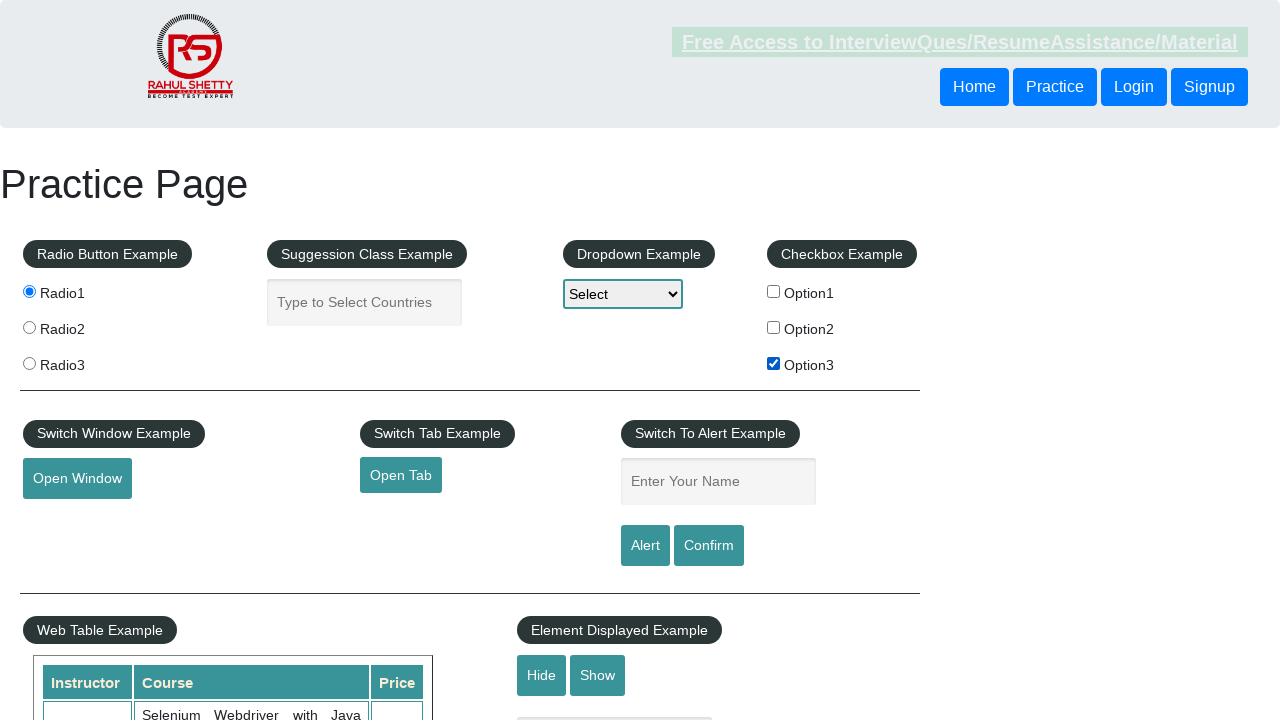

Selected 'Option3' from dropdown menu on #dropdown-class-example
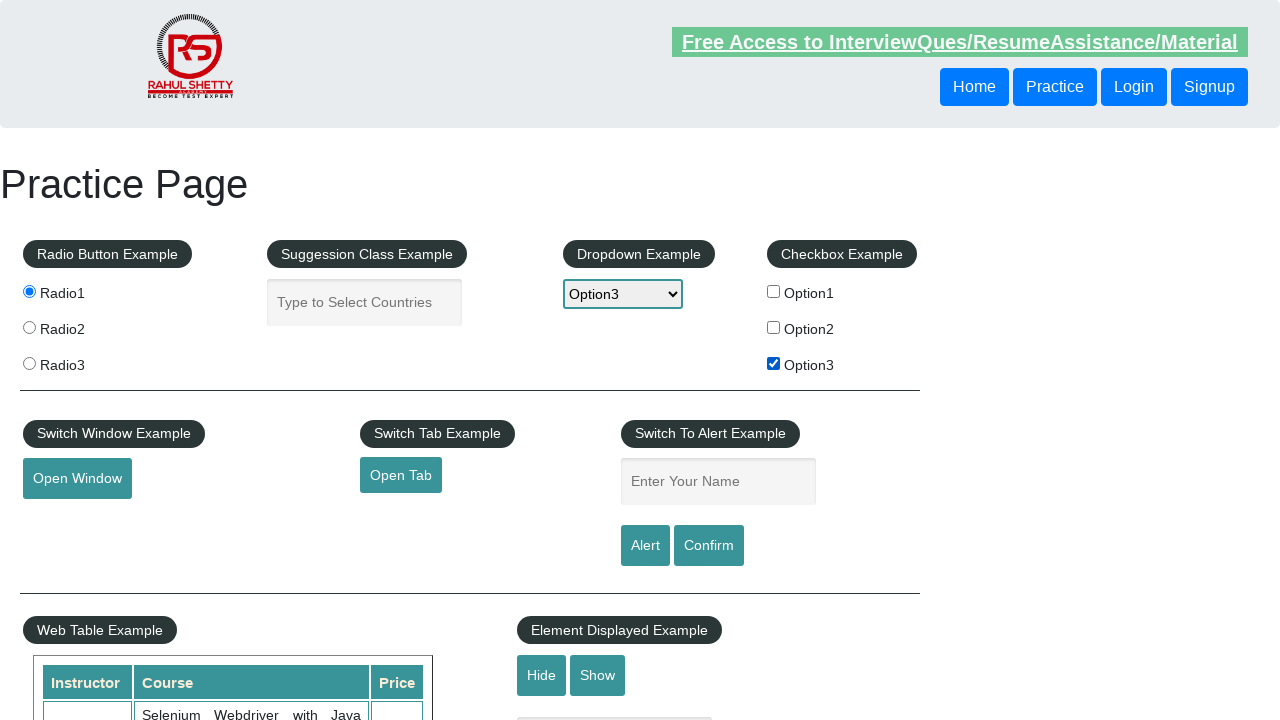

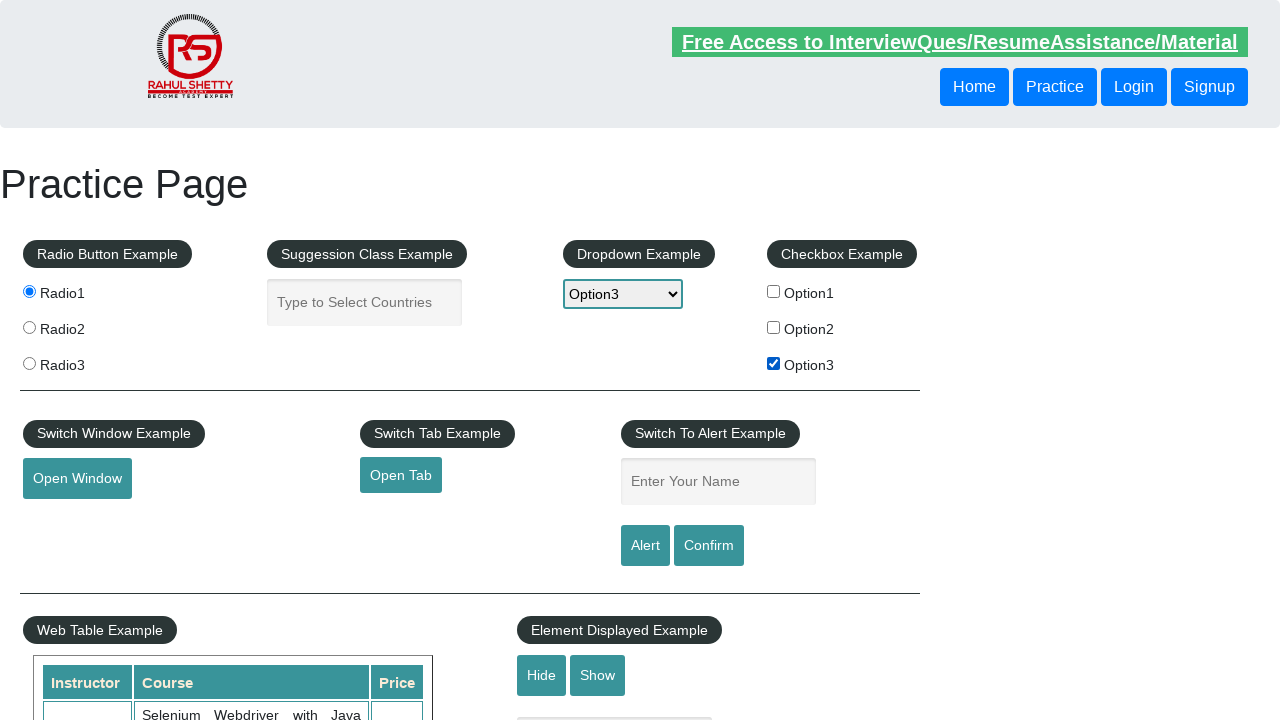